Navigates to the main page and clicks on the geolocation link to verify it's clickable

Starting URL: http://the-internet.herokuapp.com

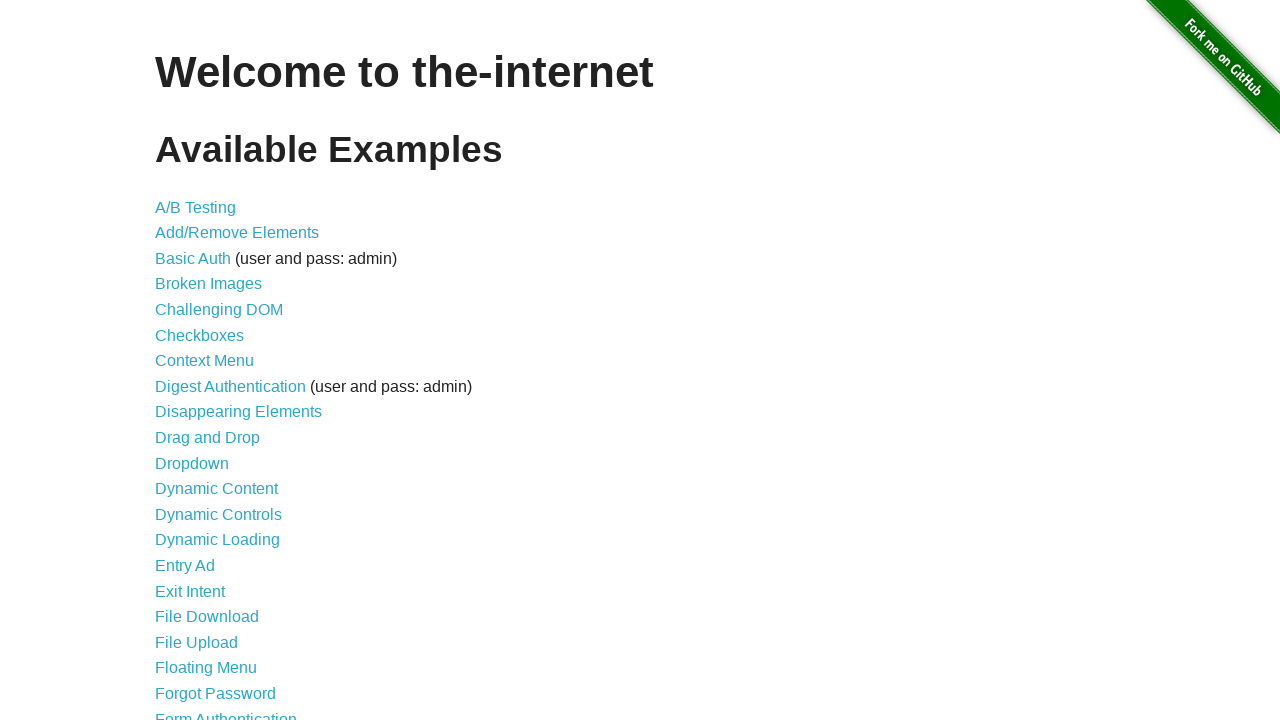

Navigated to the main page at http://the-internet.herokuapp.com
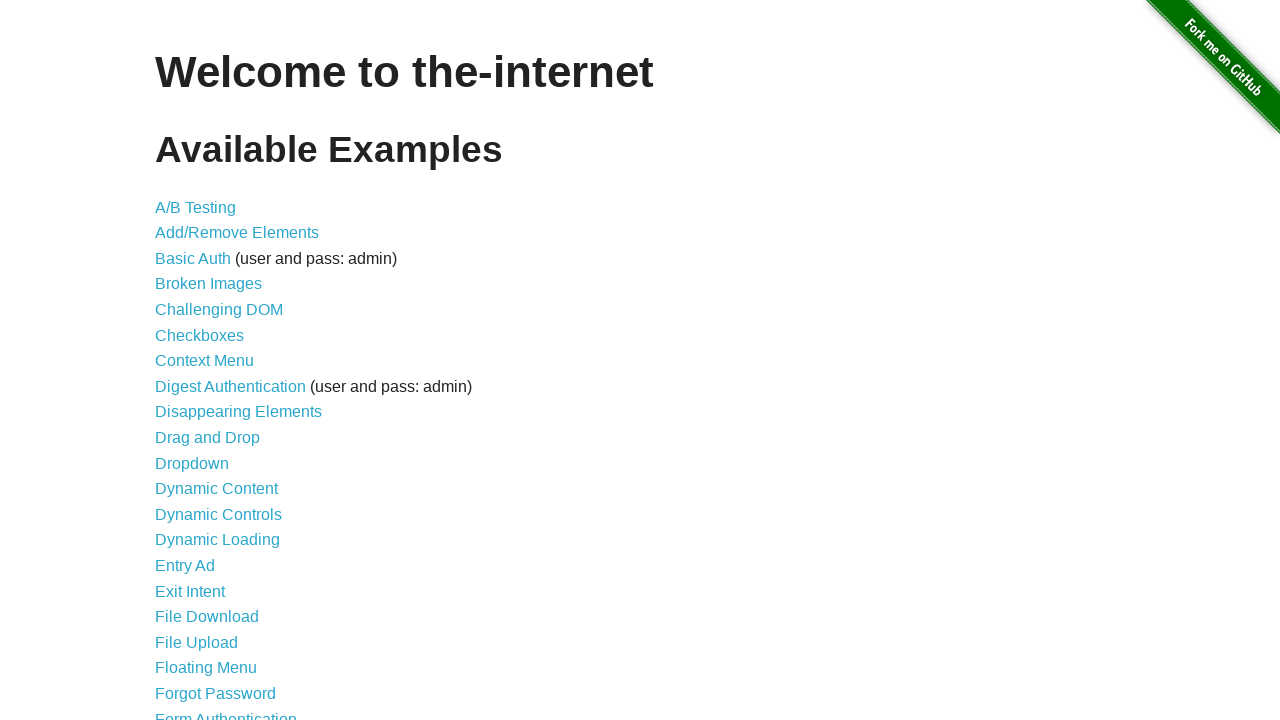

Clicked on the geolocation link to verify it's clickable at (198, 360) on xpath=/html/body/div[2]/div/ul/li[23]/a
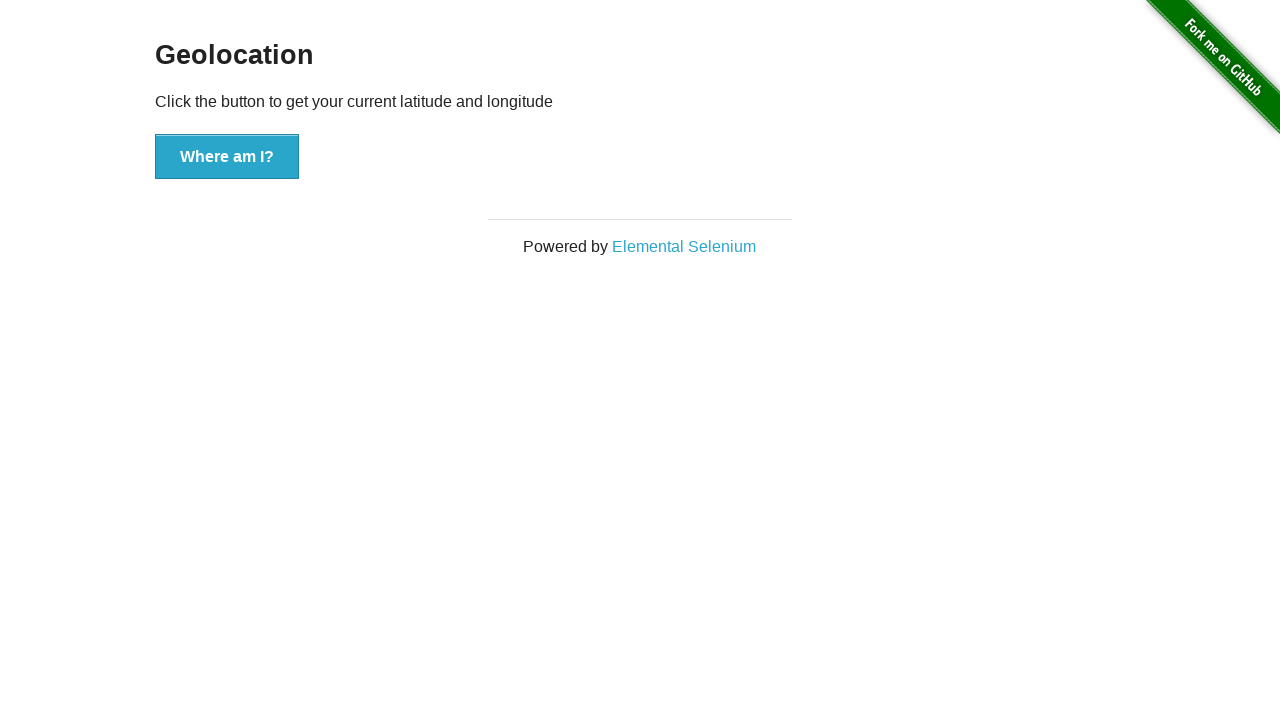

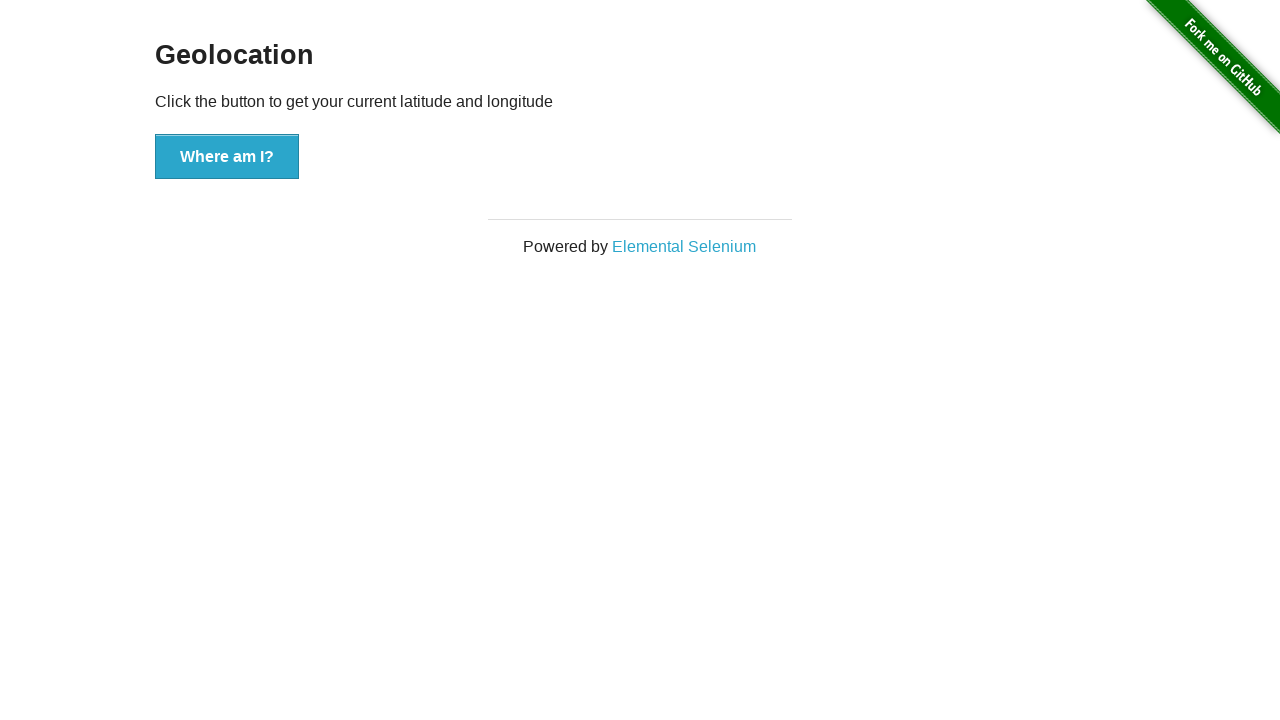